Tests a registration form by filling in required fields (first name, last name, email) and verifying successful registration message

Starting URL: http://suninjuly.github.io/registration1.html

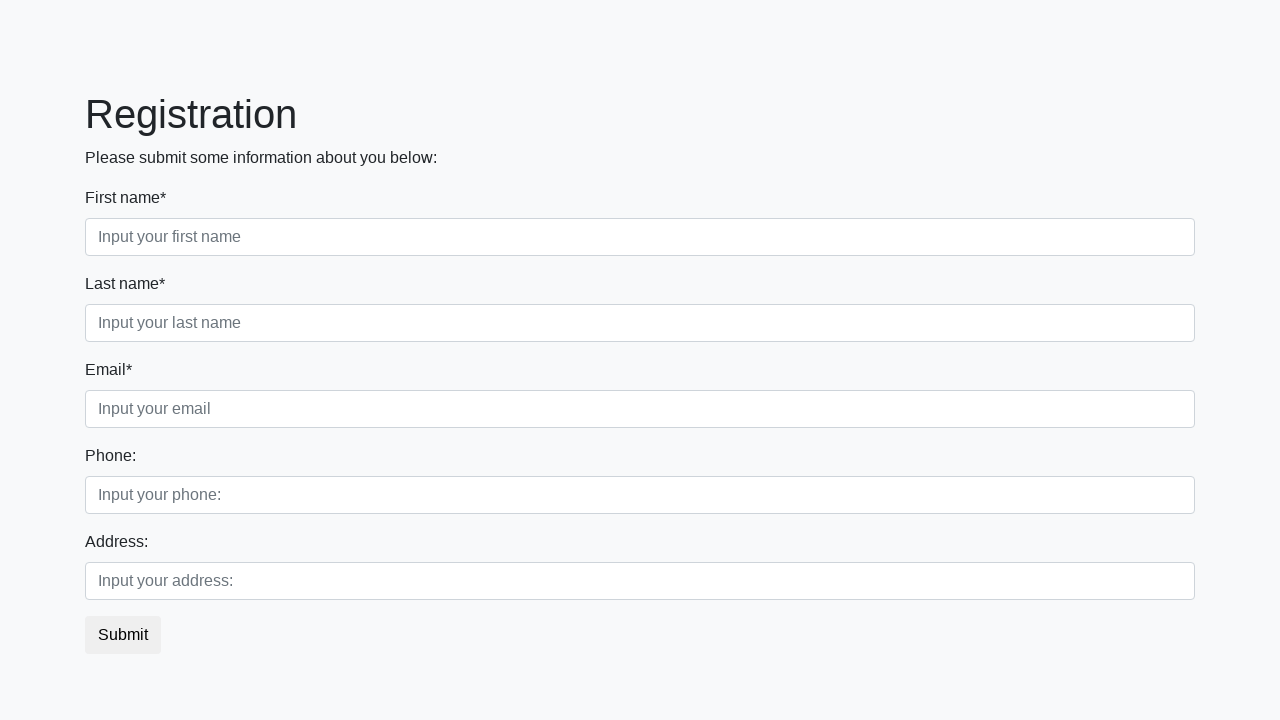

Filled first name field with 'John' on input[placeholder='Input your first name'][required]
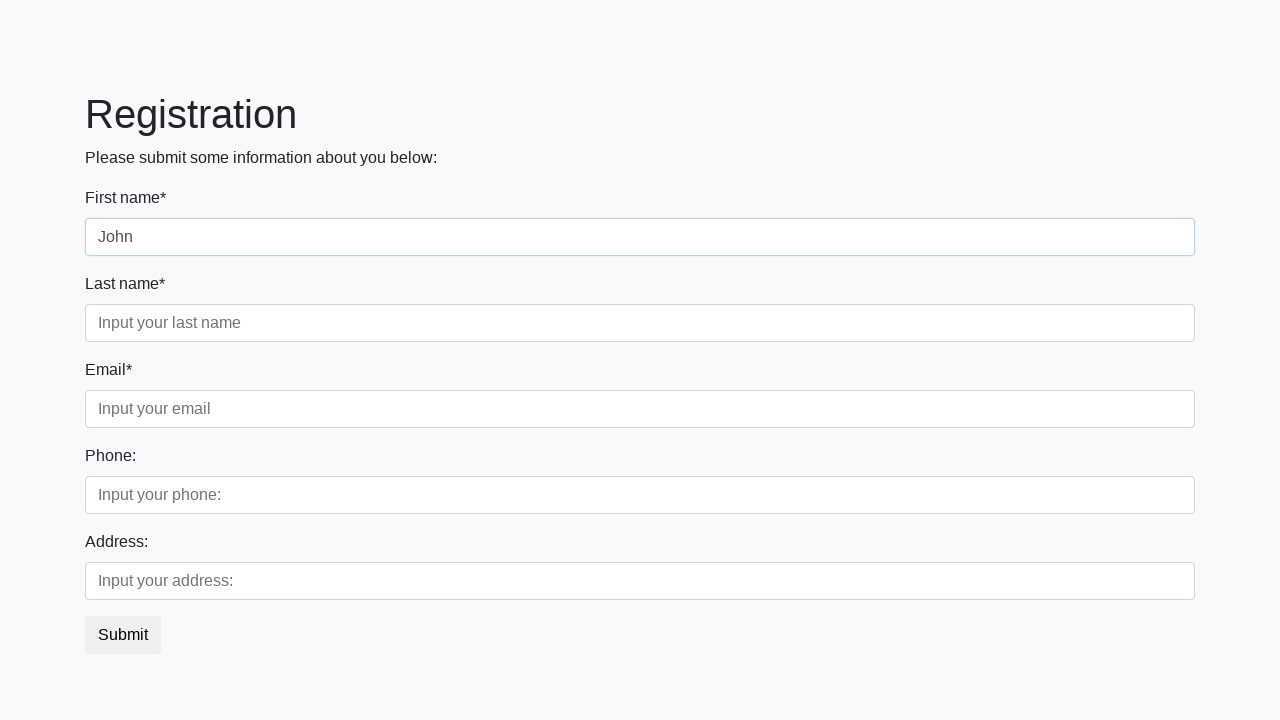

Filled last name field with 'Smith' on input[placeholder='Input your last name'][required]
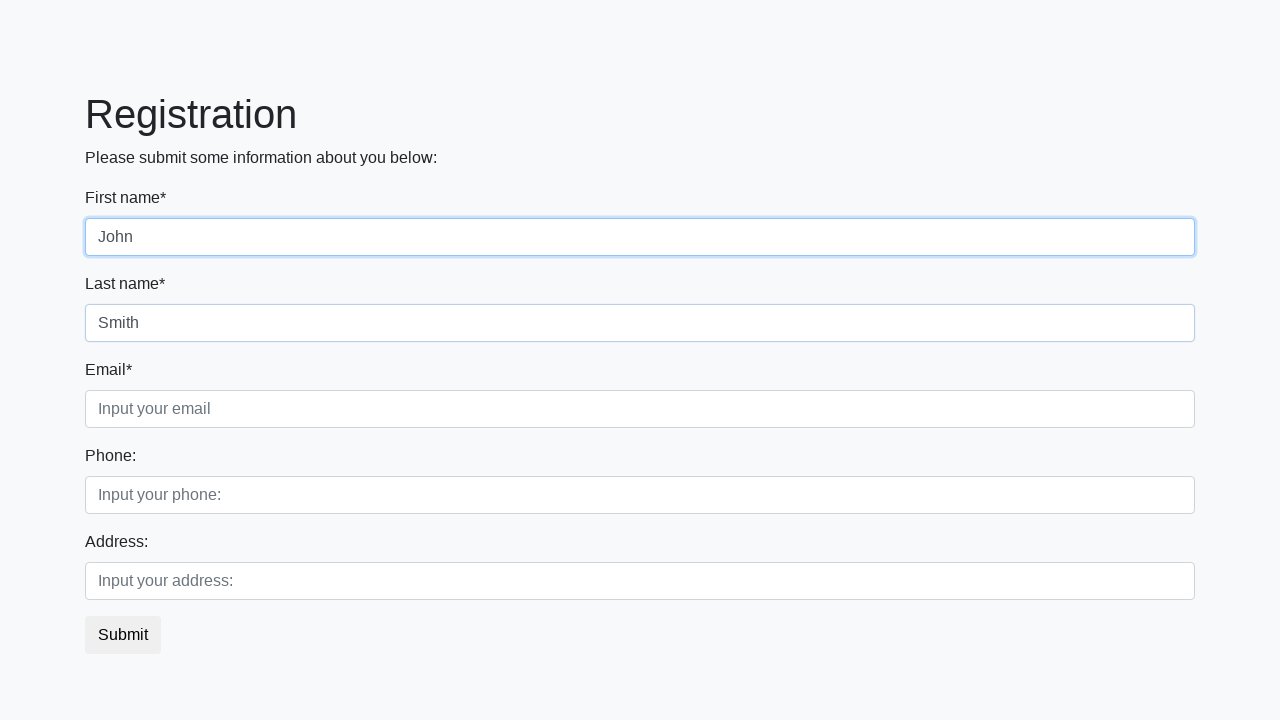

Filled email field with 'john.smith@example.com' on input[placeholder='Input your email'][required]
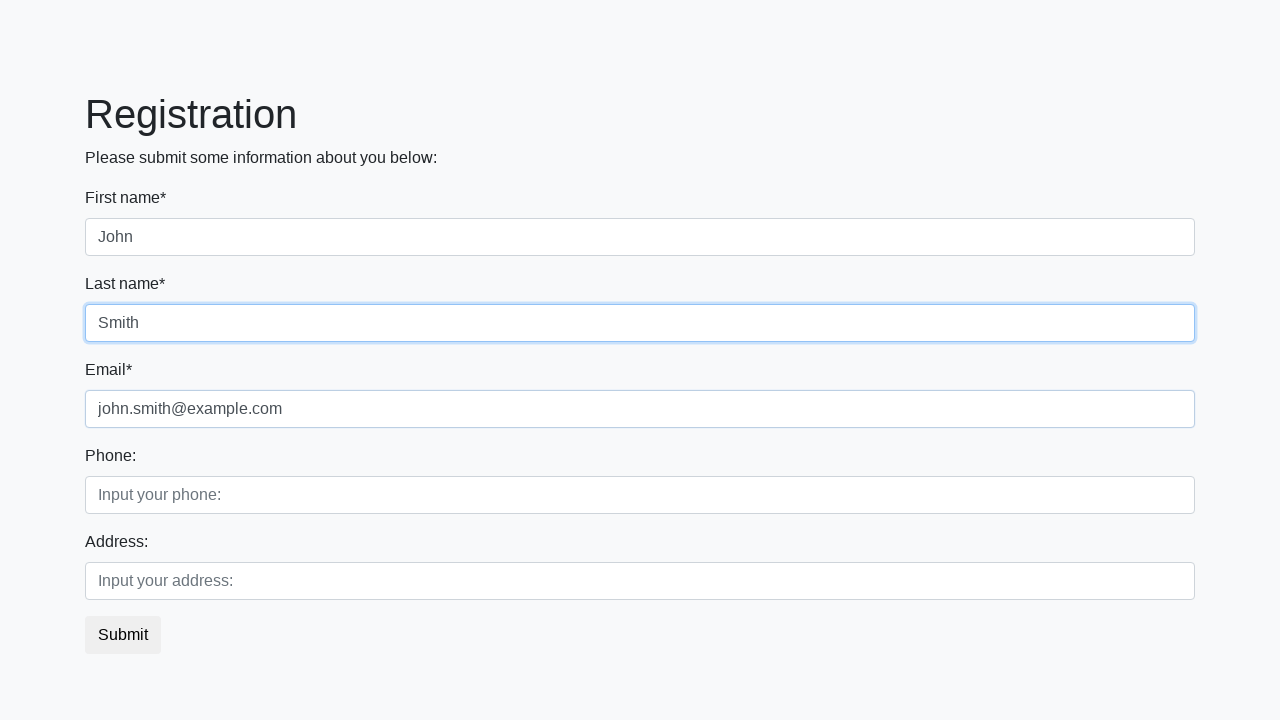

Clicked registration submit button at (123, 635) on button.btn
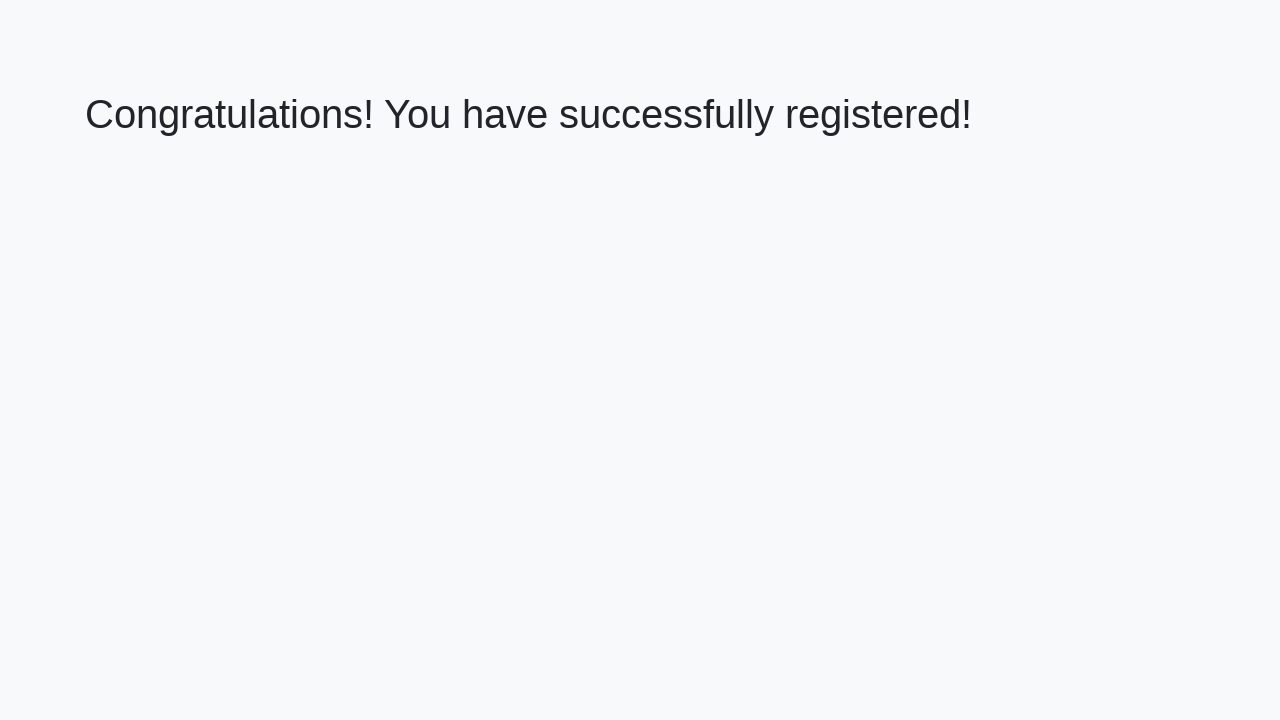

Success message heading loaded
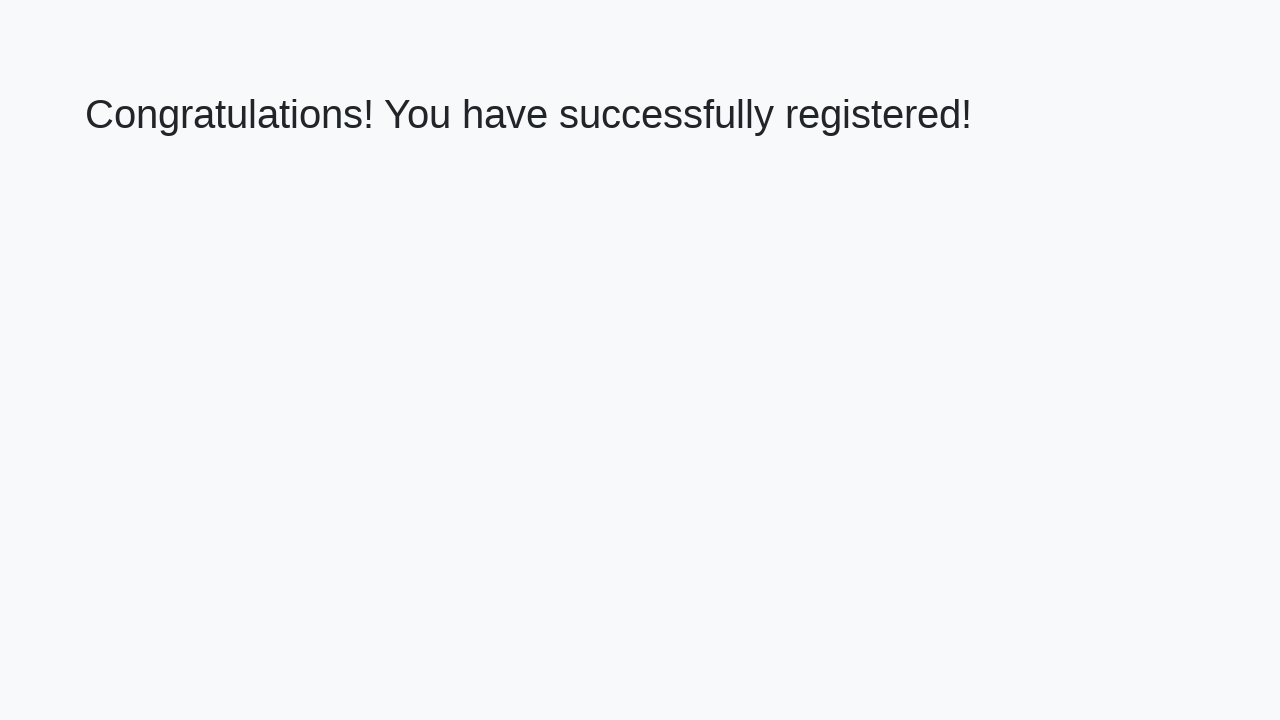

Retrieved success message text
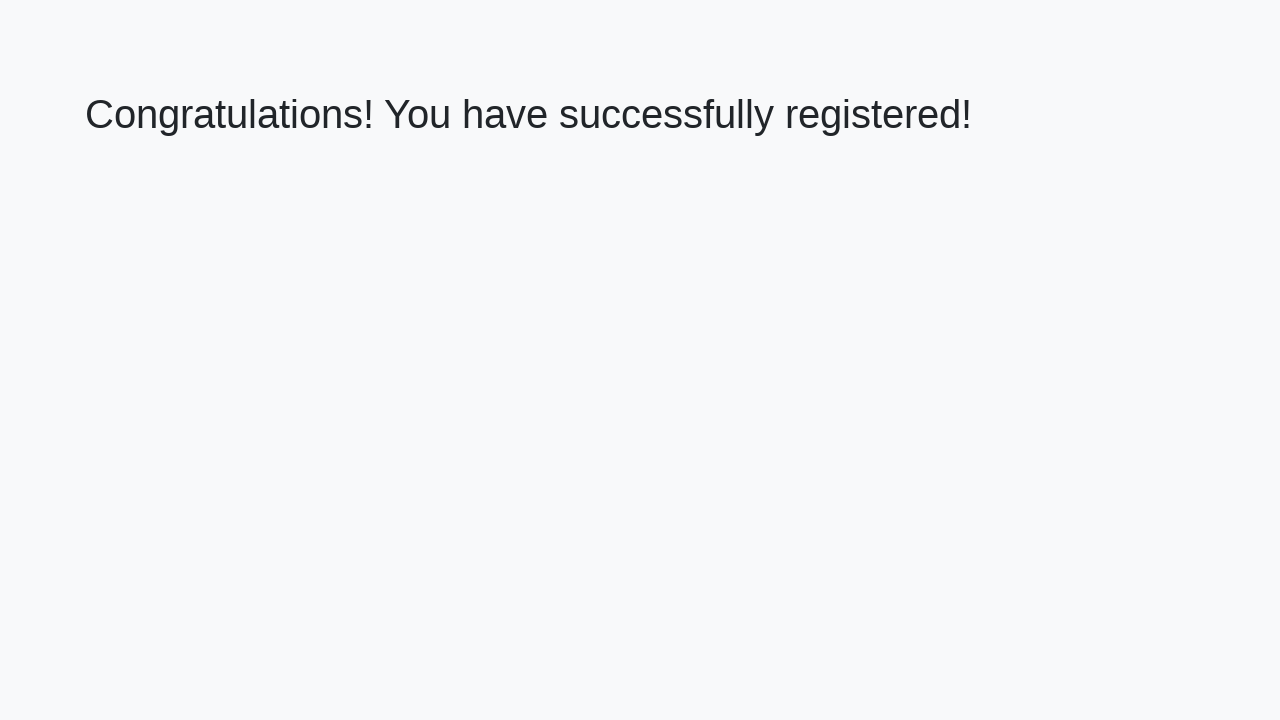

Verified success message matches expected text
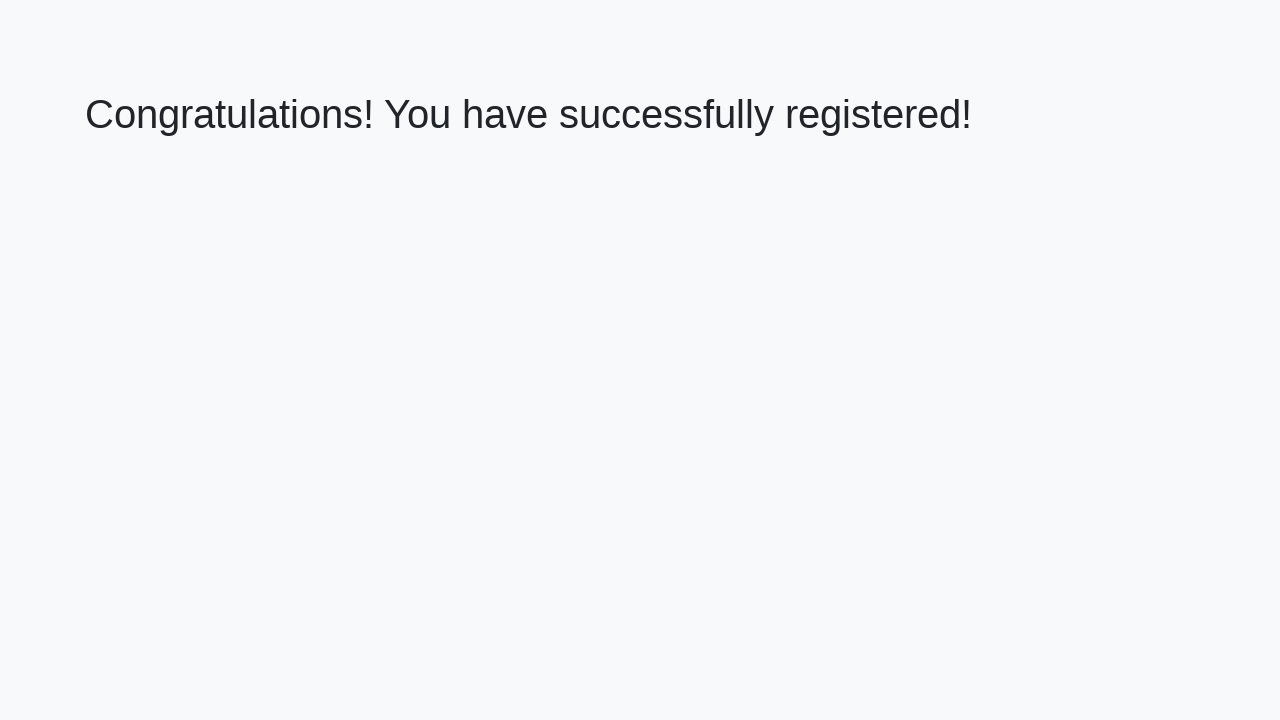

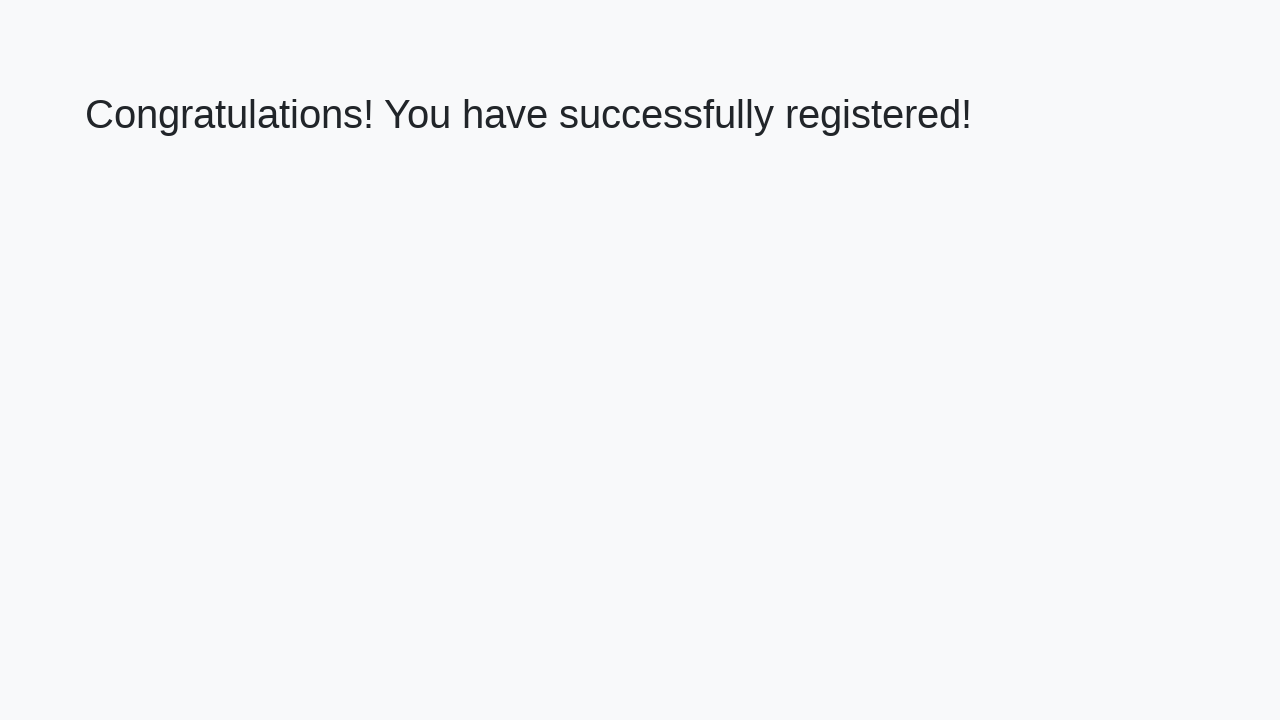